Tests registration form submission with a valid password (8+ characters) and verifies the success alert message

Starting URL: http://automationbykrishna.com/#

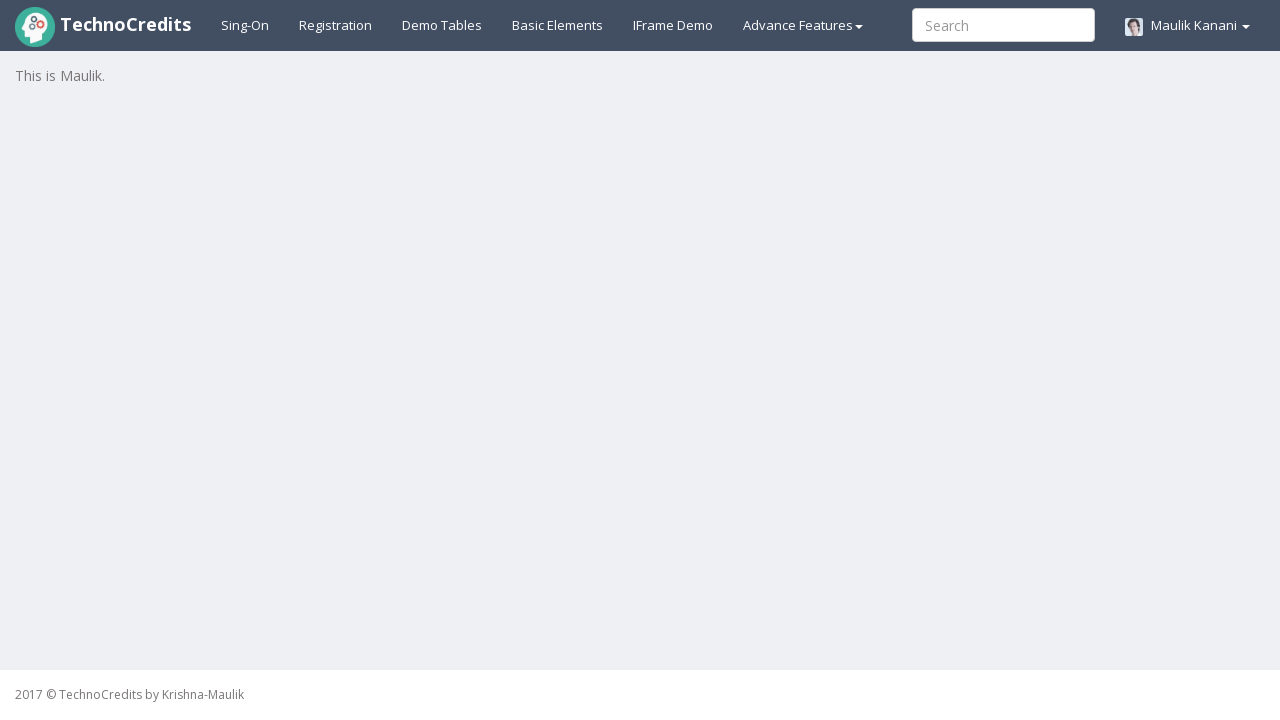

Clicked on Registration Link at (336, 25) on a#registration2
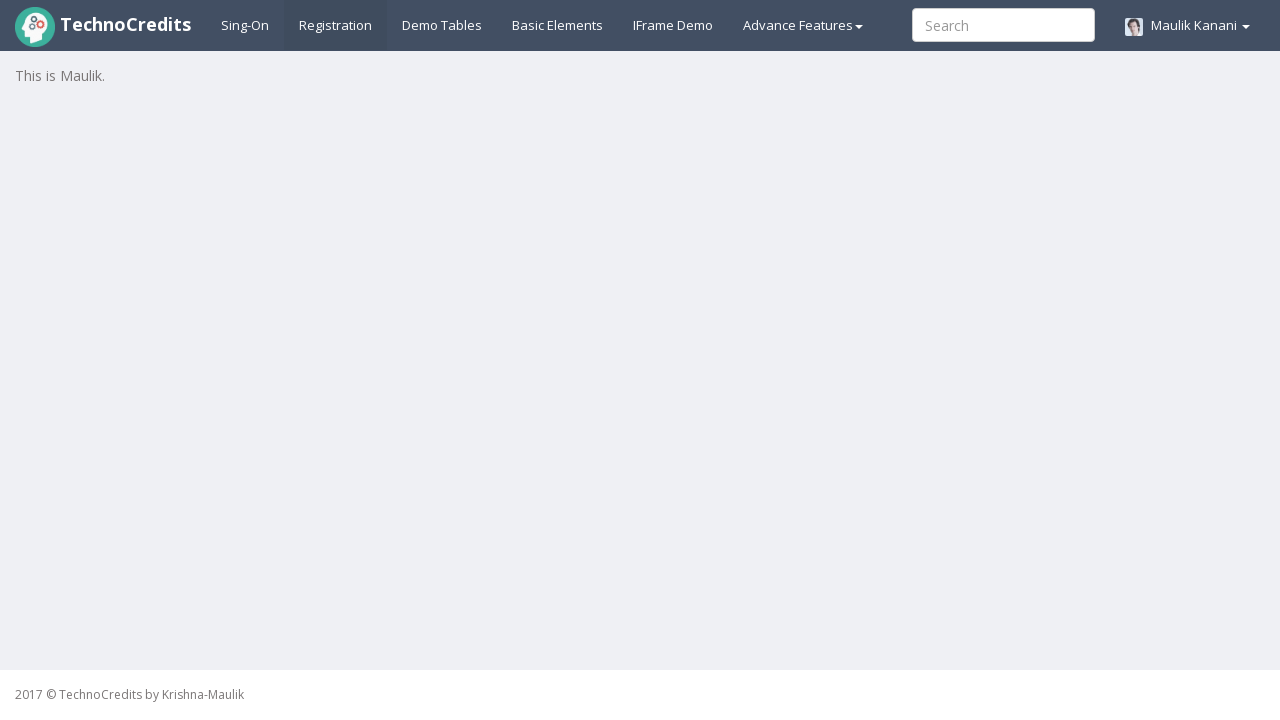

Registration form loaded successfully
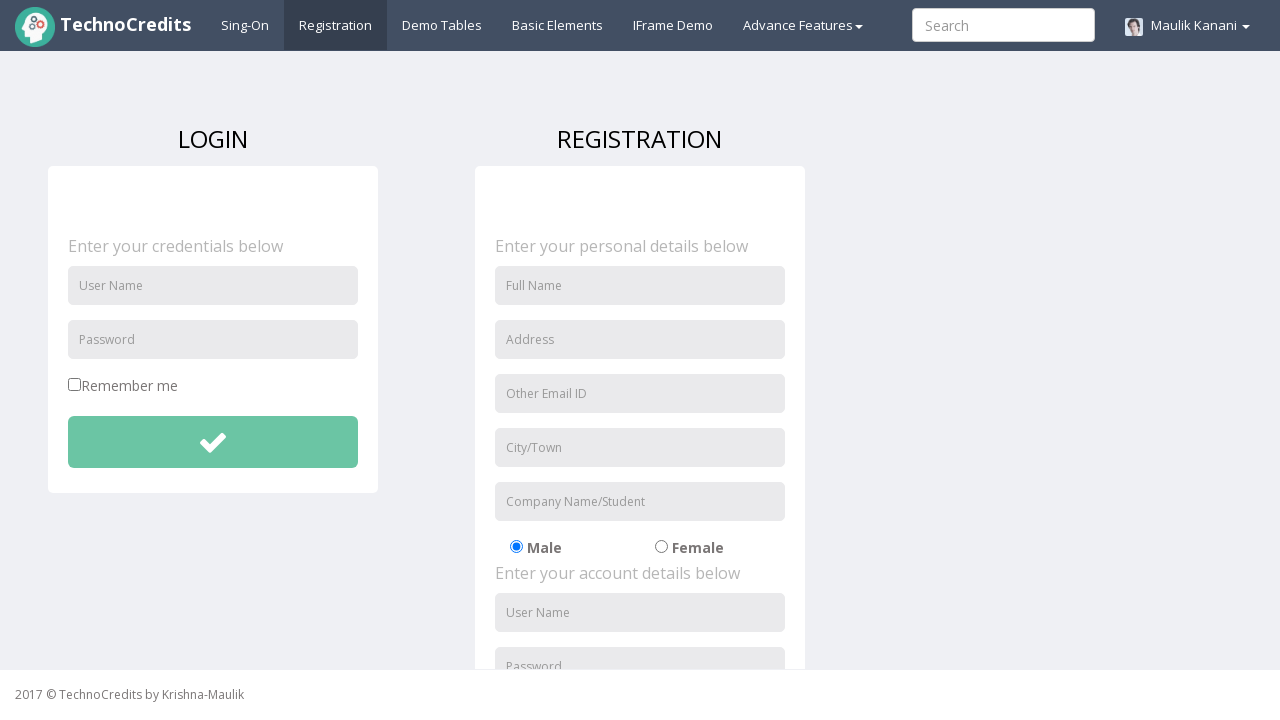

Entered username 'Techno@123' in registration form on input#unameSignin
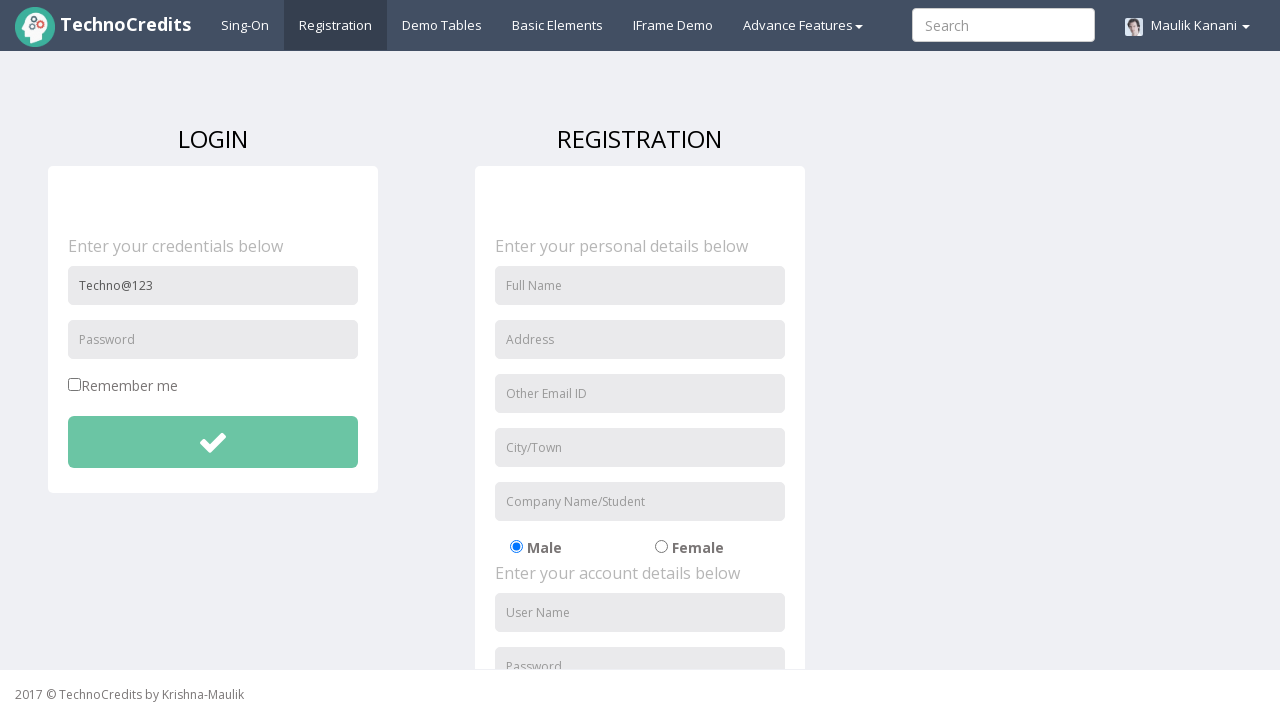

Entered valid password '12345678@#' (8+ characters) in registration form on input#pwdSignin
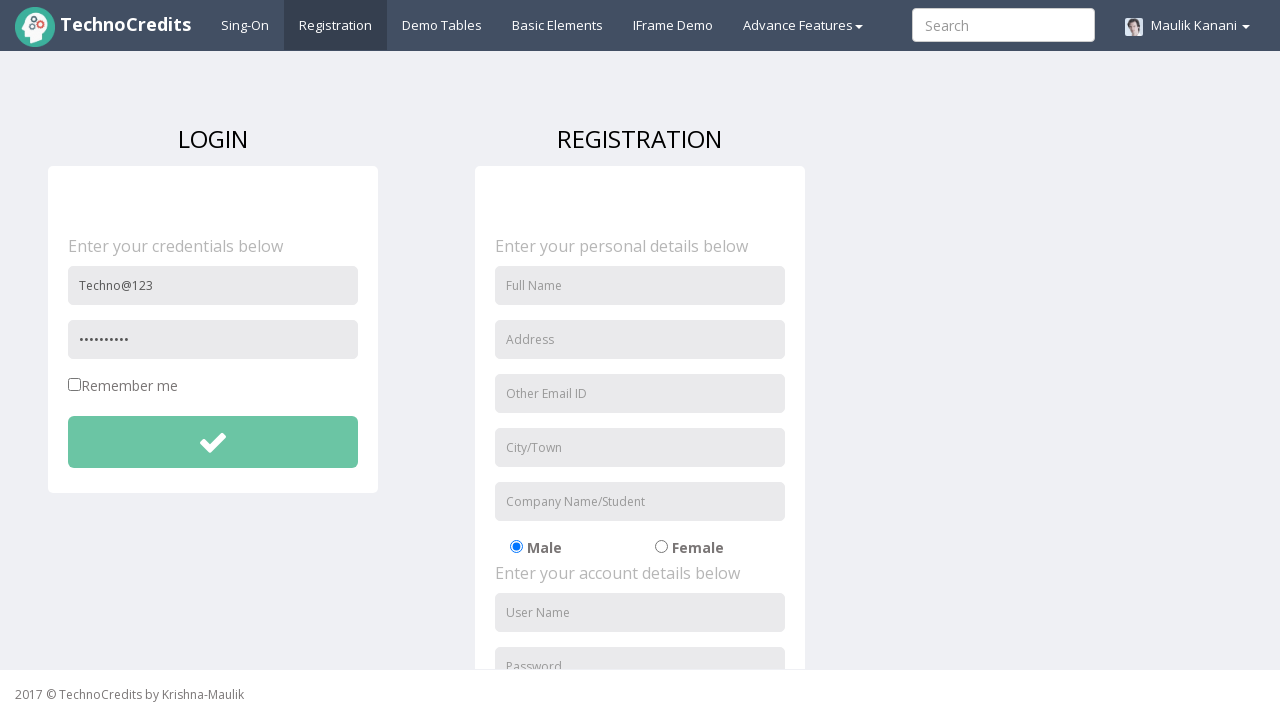

Clicked Submit button to submit registration form at (213, 442) on button#btnsubmitdetails
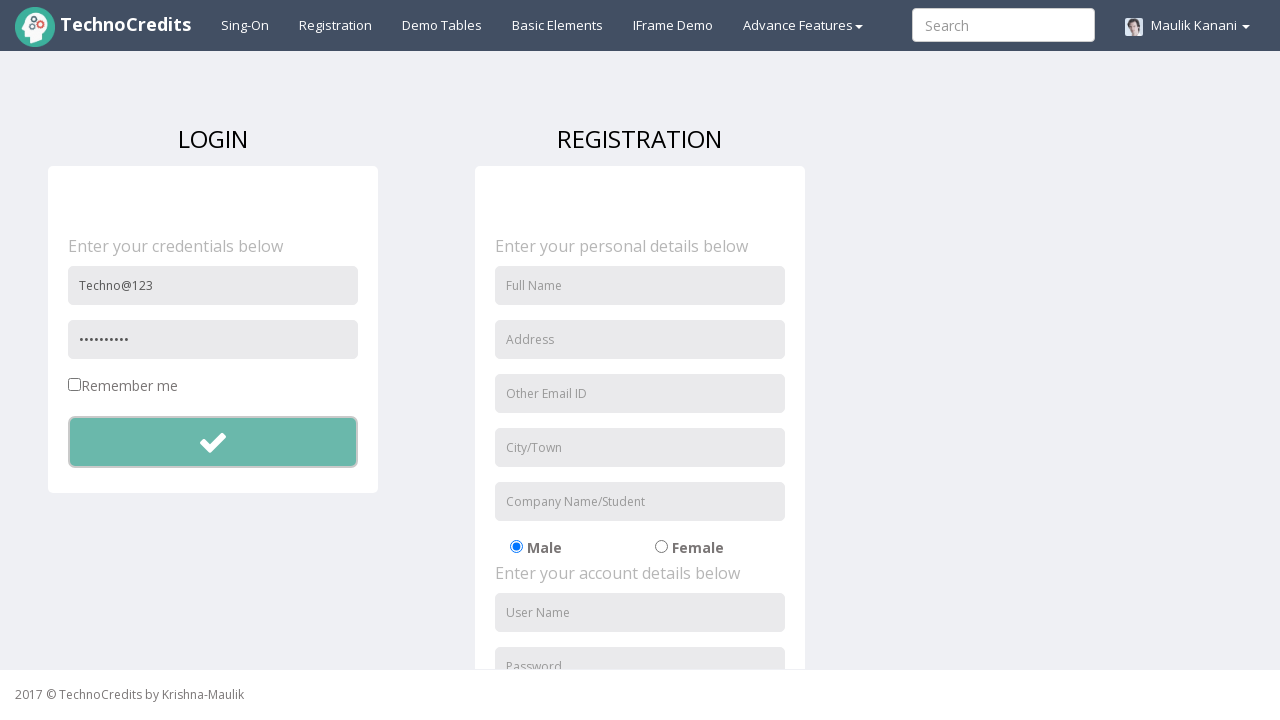

Accepted success alert message after form submission
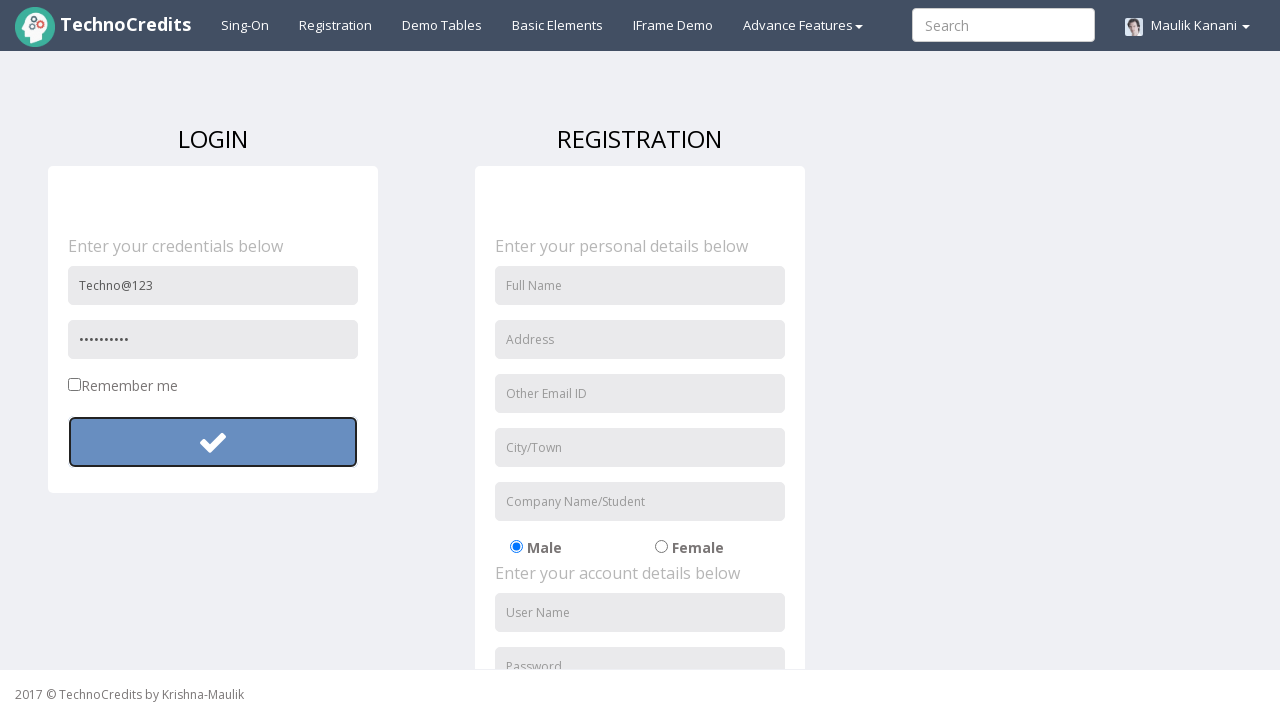

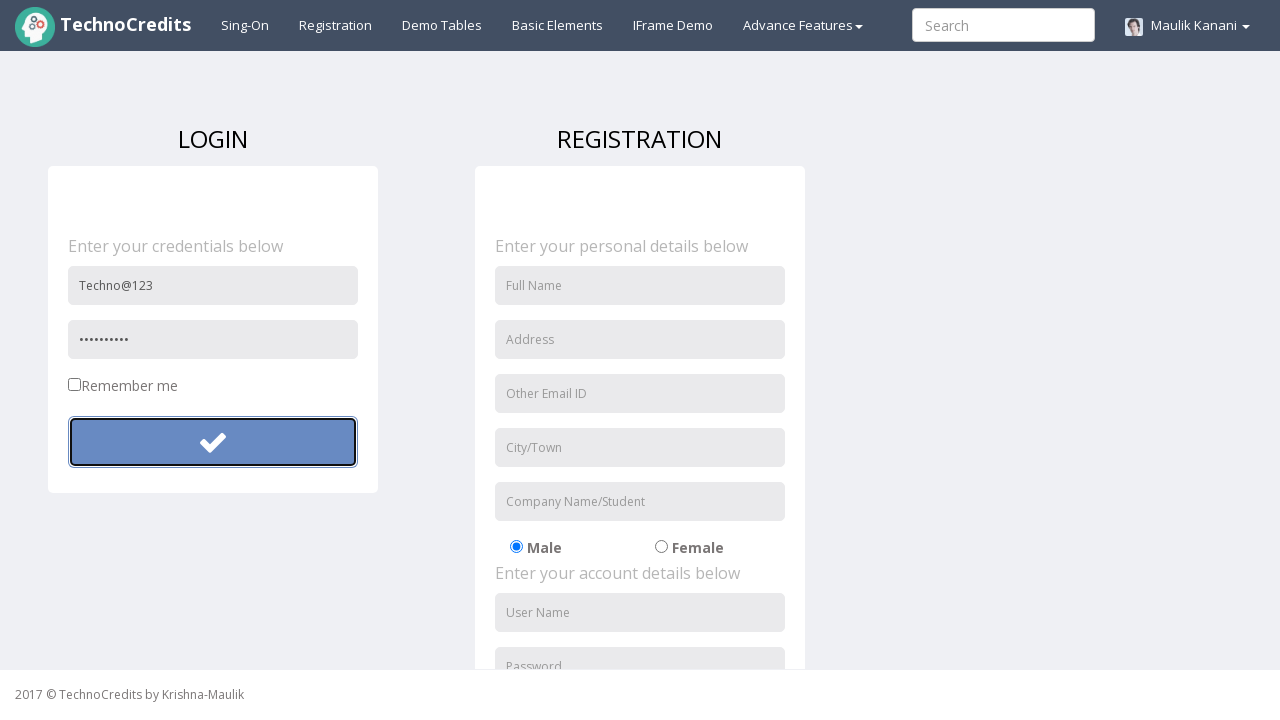